Tests the Greenkart e-commerce practice site by searching for products containing "ca", verifying 4 products are displayed, adding items to cart by clicking ADD TO CART buttons, and verifying the brand logo text.

Starting URL: https://rahulshettyacademy.com/seleniumPractise/#/

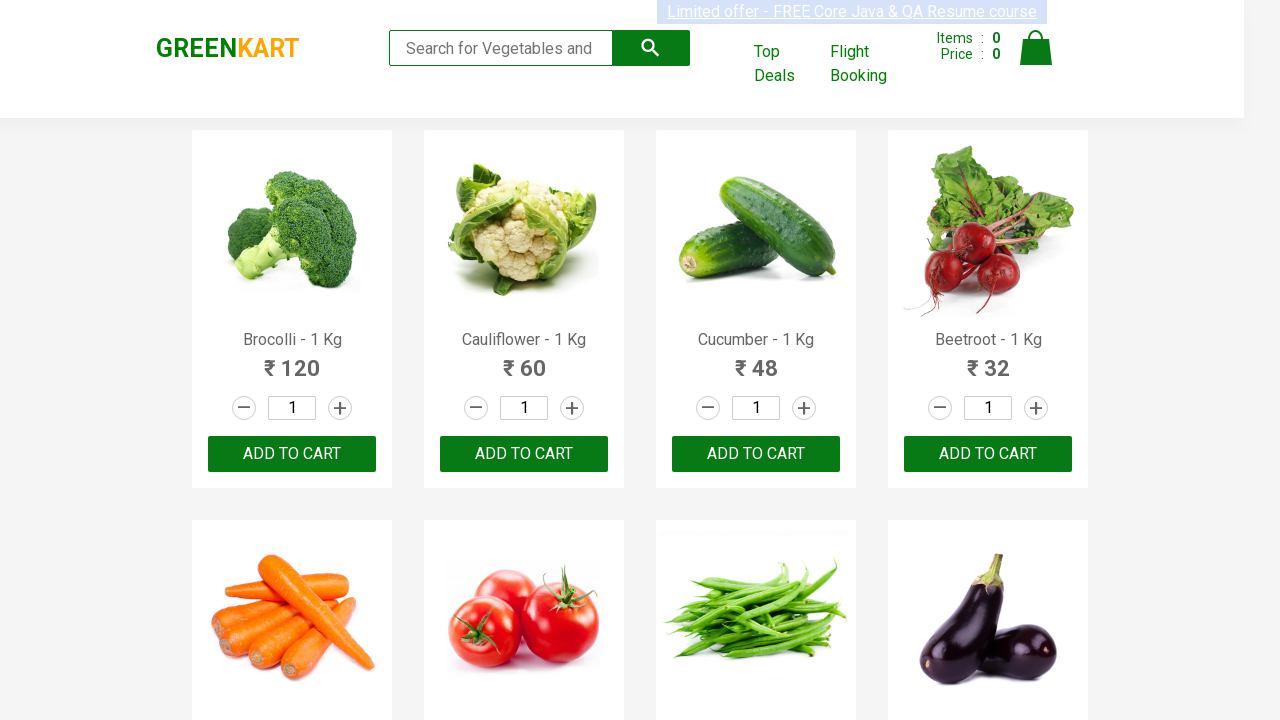

Typed 'ca' in the search input field on input.search-keyword
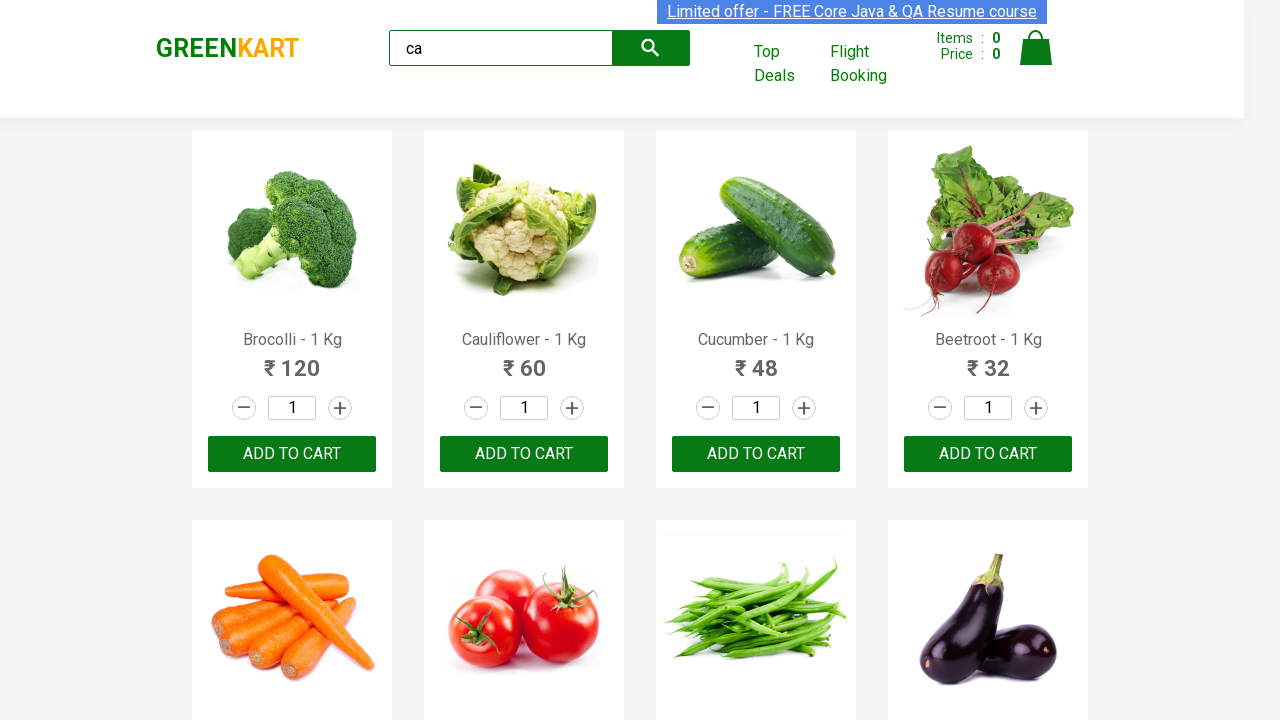

Waited 2 seconds for products to filter
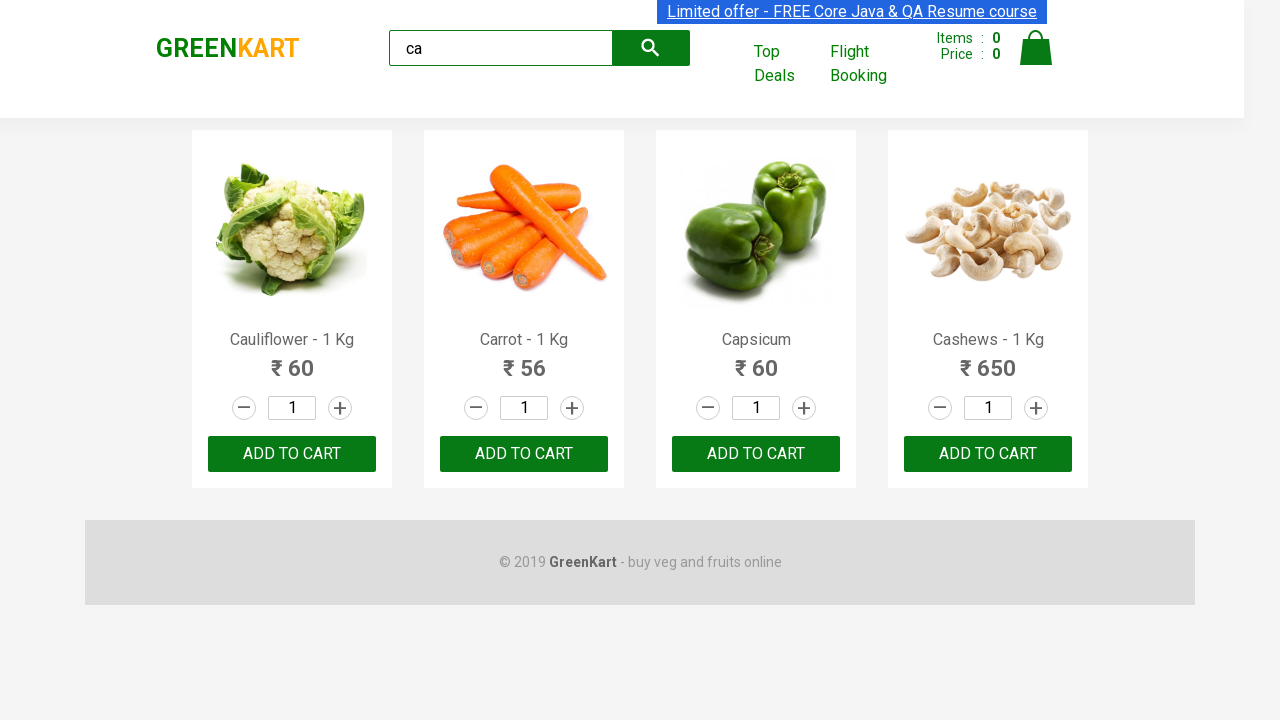

Waited for visible products to load
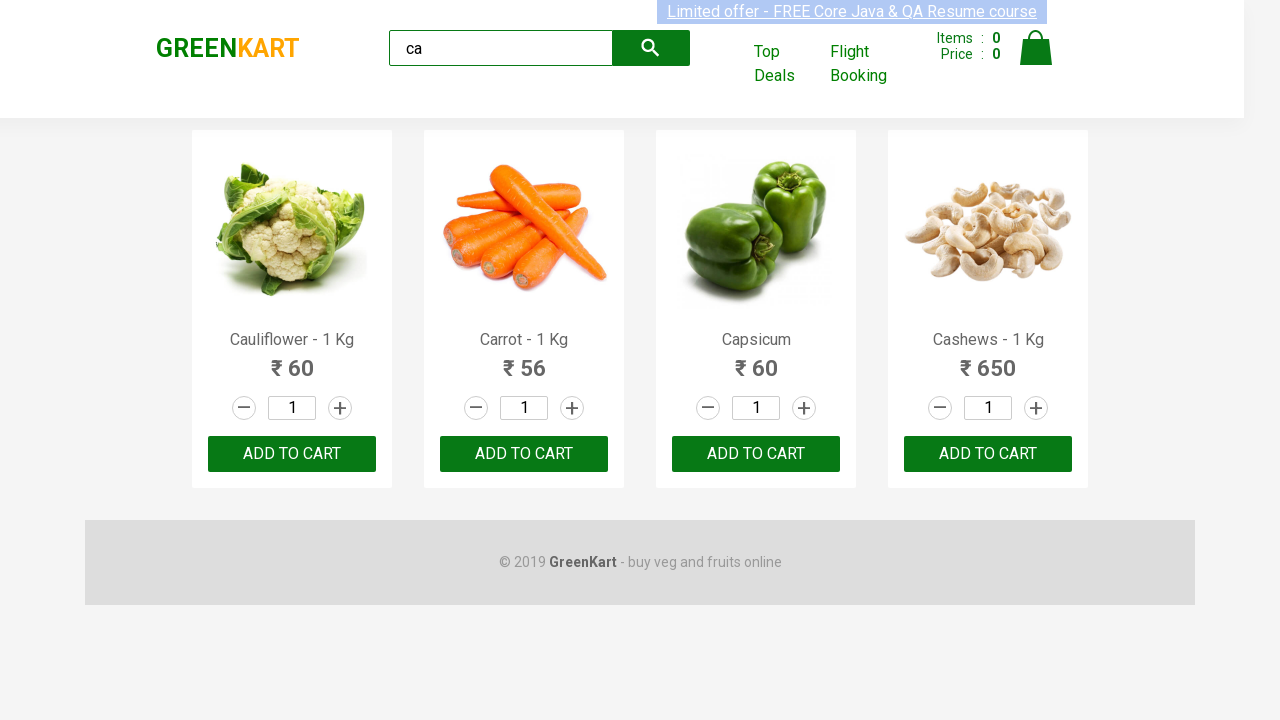

Verified 4 products are displayed
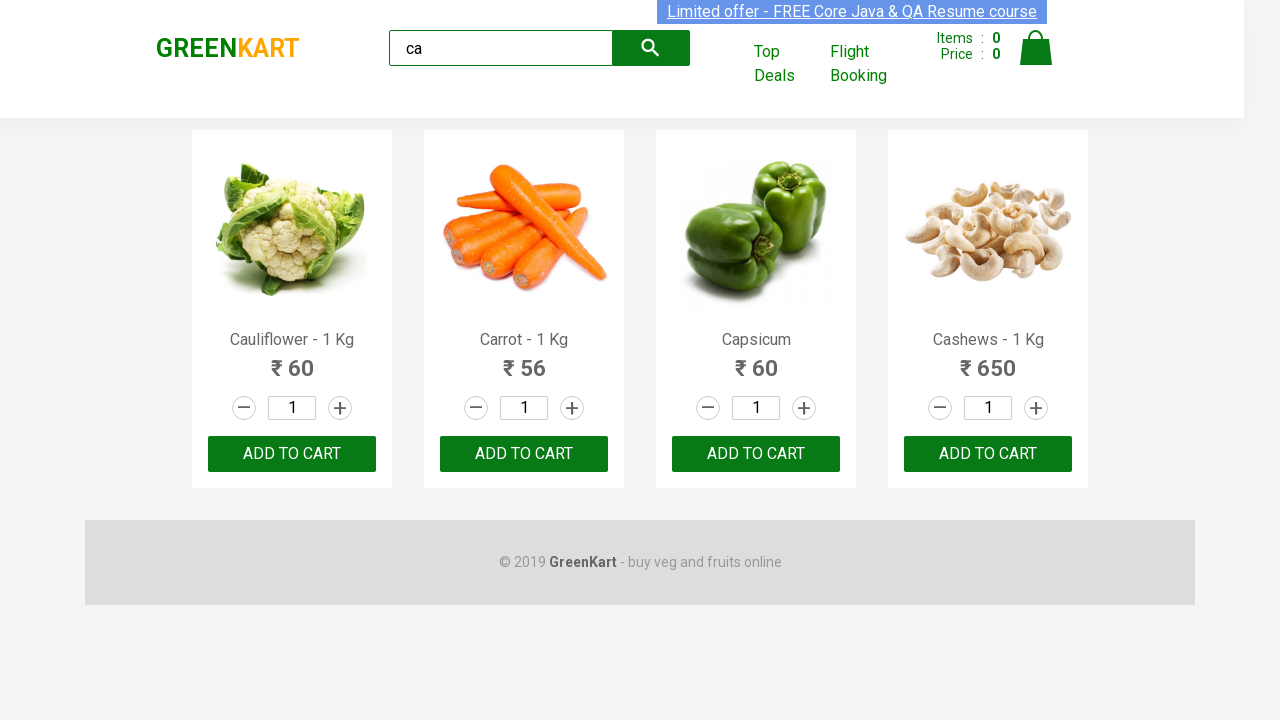

Clicked ADD TO CART button on the second product at (524, 454) on .products .product >> nth=1 >> button >> internal:has-text="ADD TO CART"i
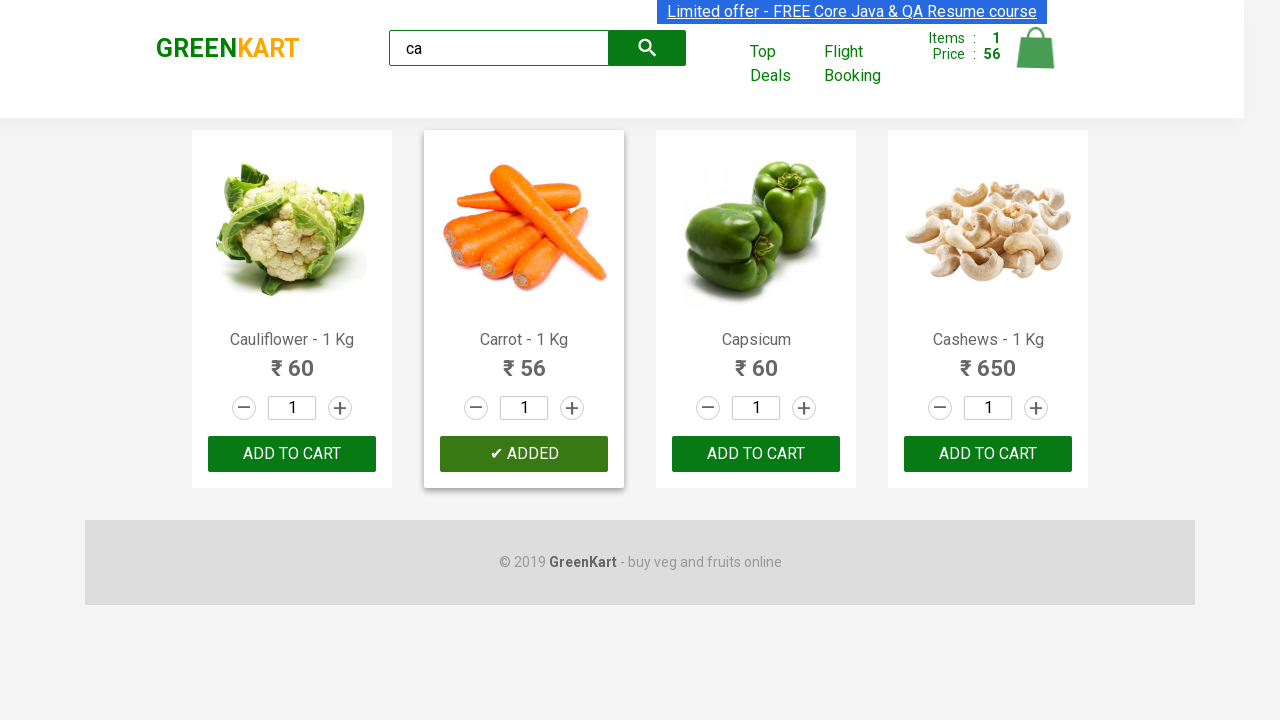

Found and clicked ADD TO CART button for Cashews product at (988, 454) on .products .product >> nth=3 >> button
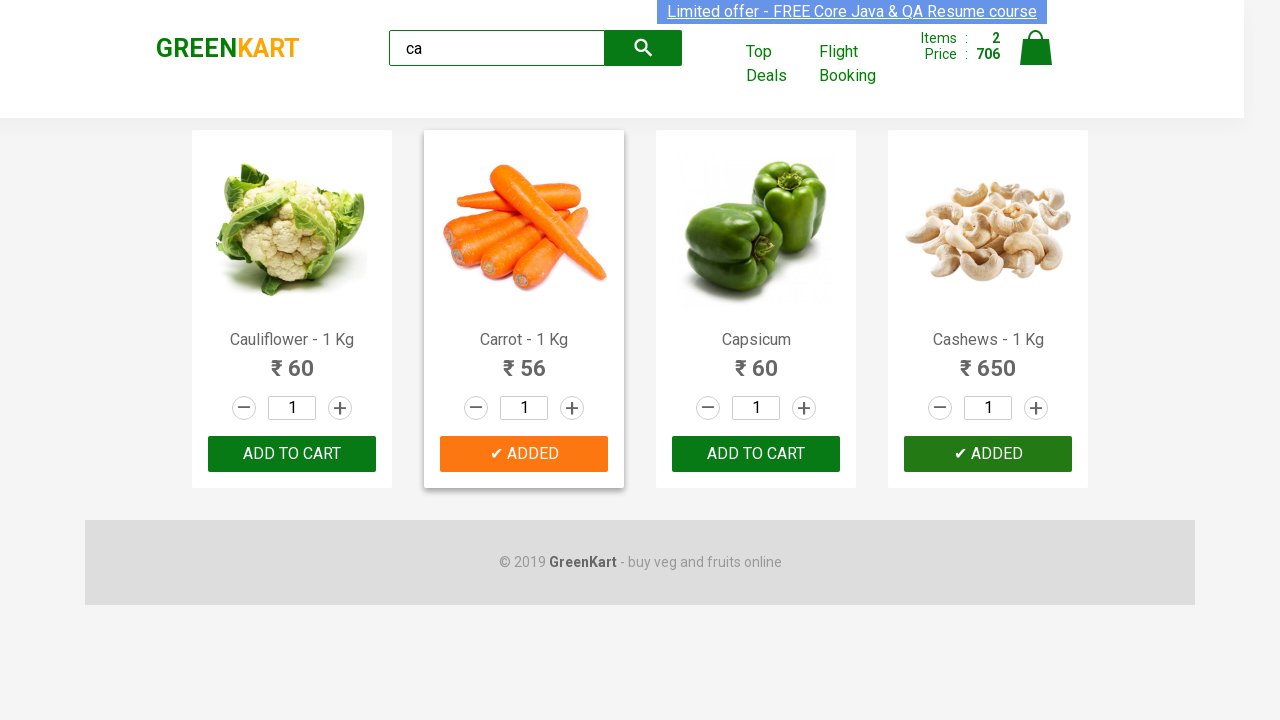

Verified brand logo text is 'GREENKART'
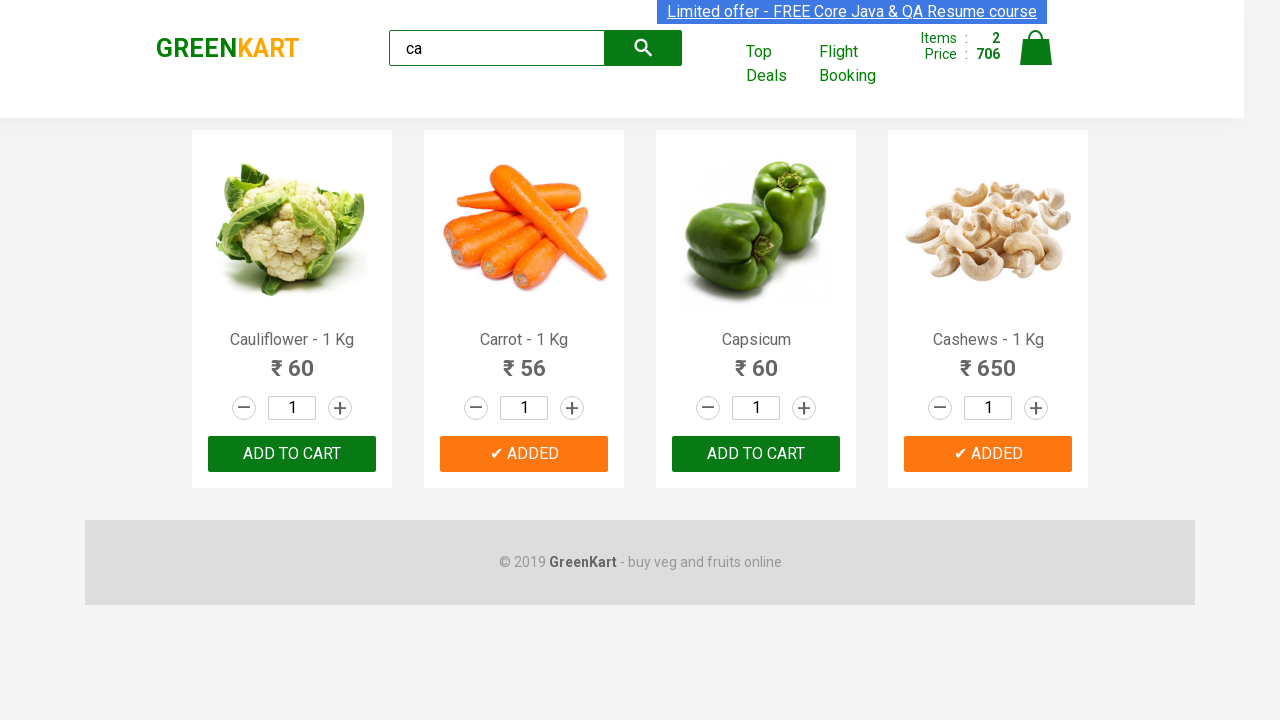

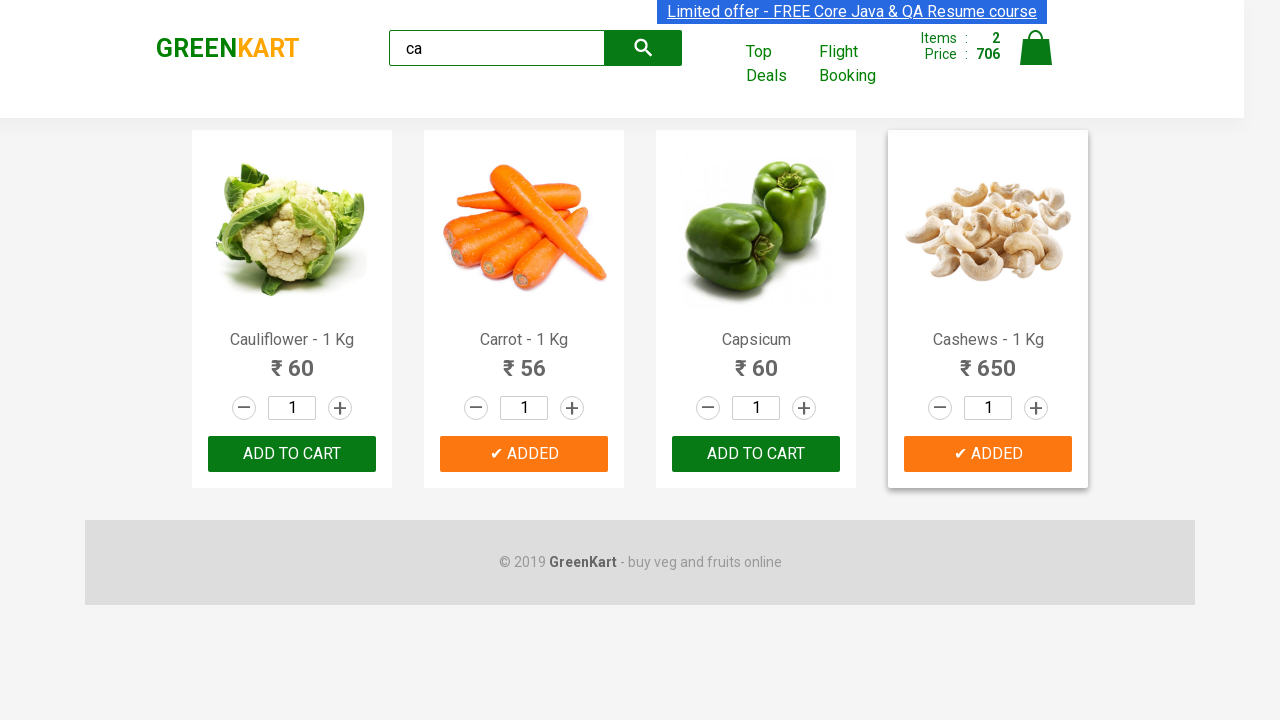